Tests dropdown selection functionality by verifying available options and selecting different values

Starting URL: http://the-internet.herokuapp.com/dropdown

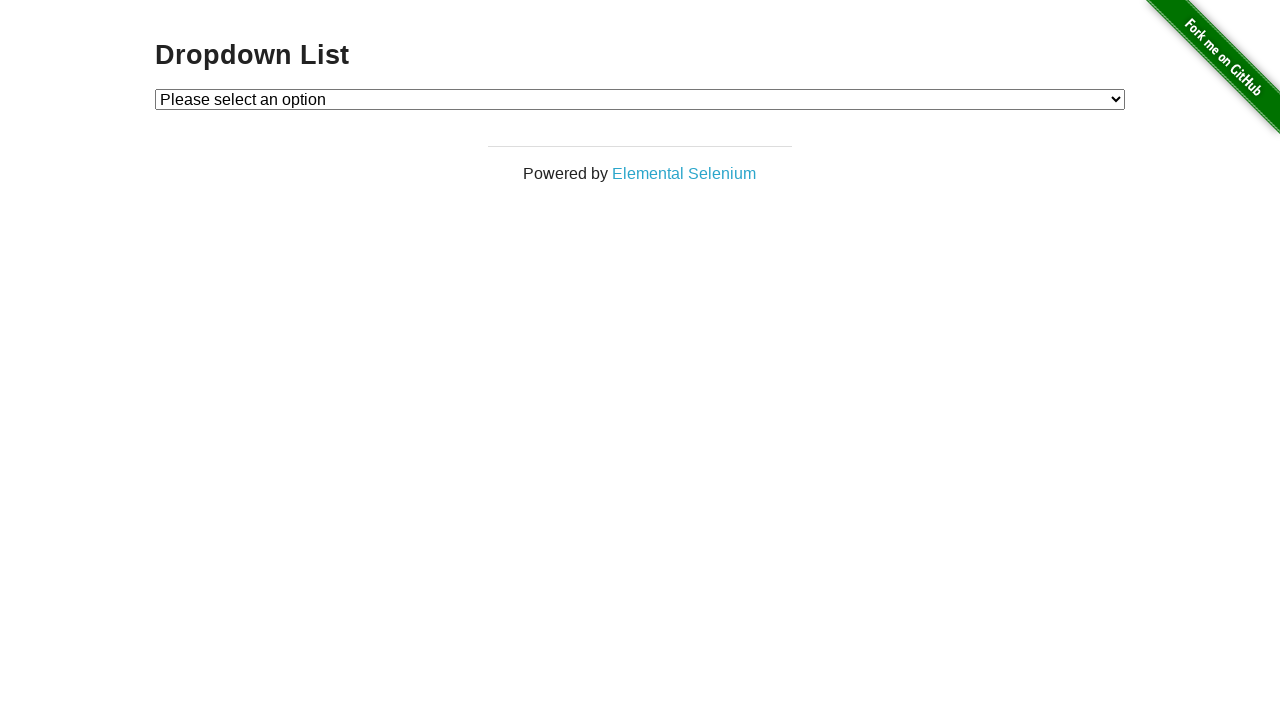

Navigated to dropdown test page
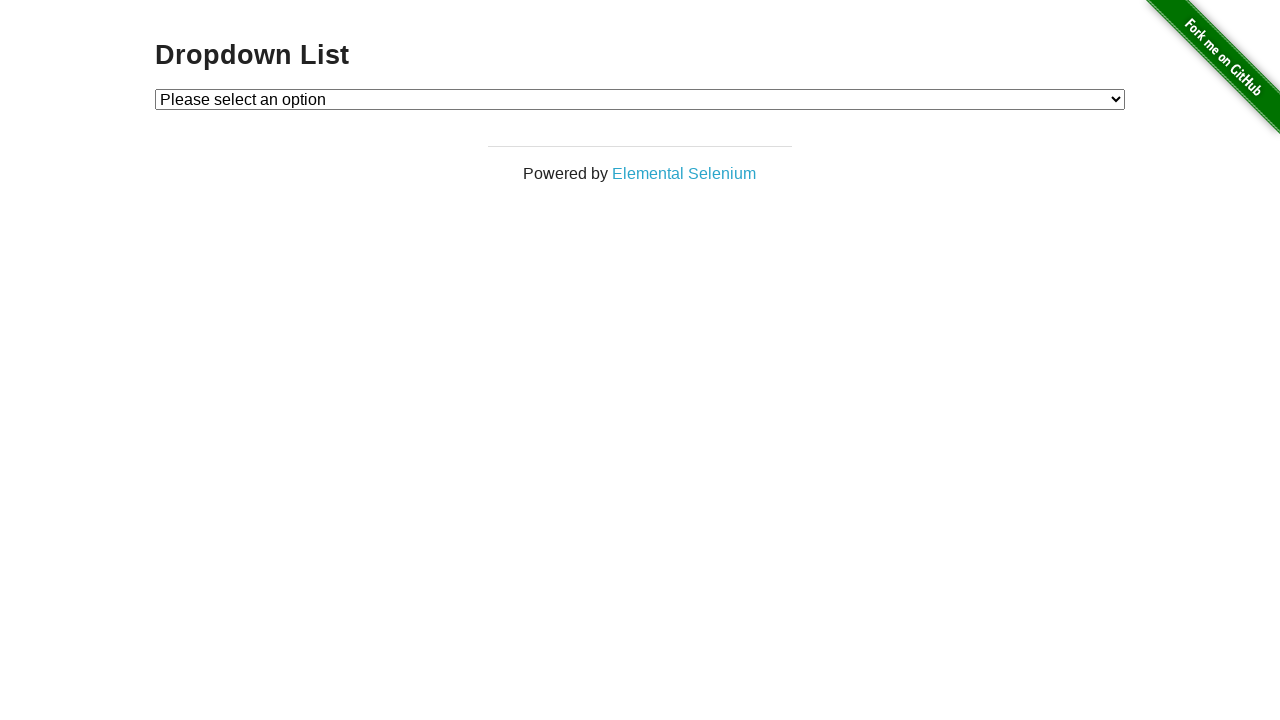

Located dropdown element
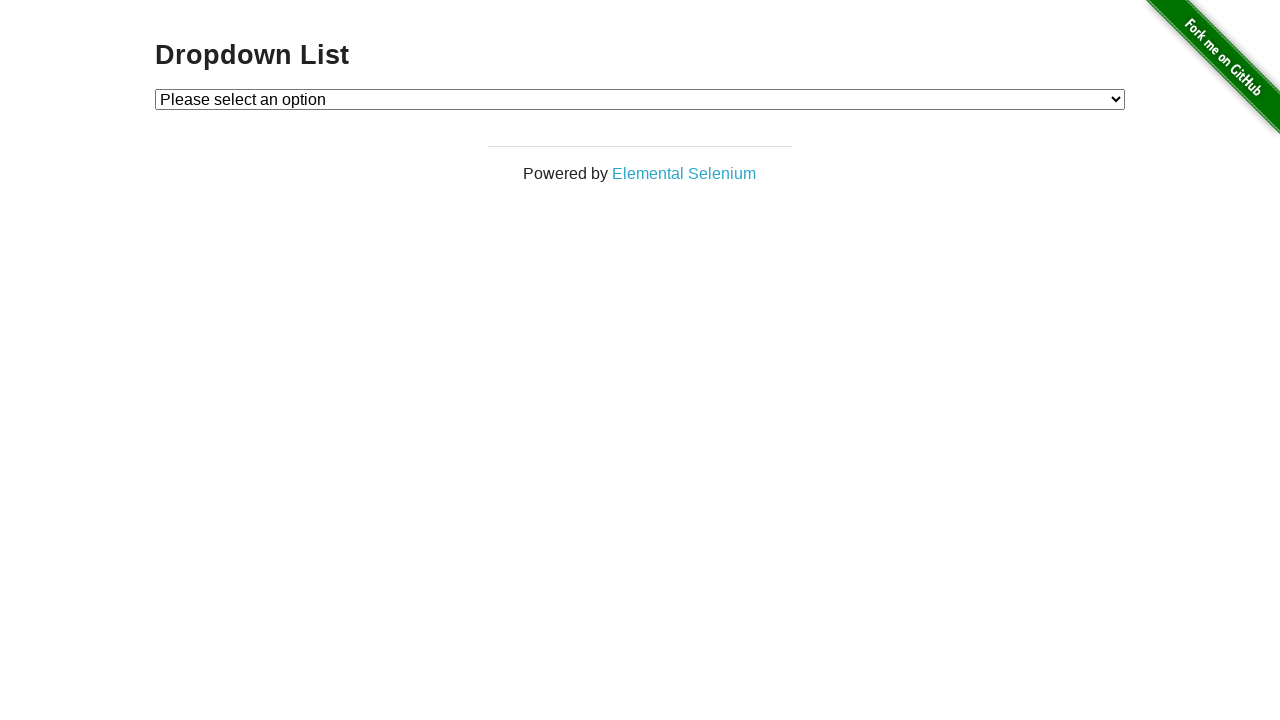

Retrieved all dropdown options
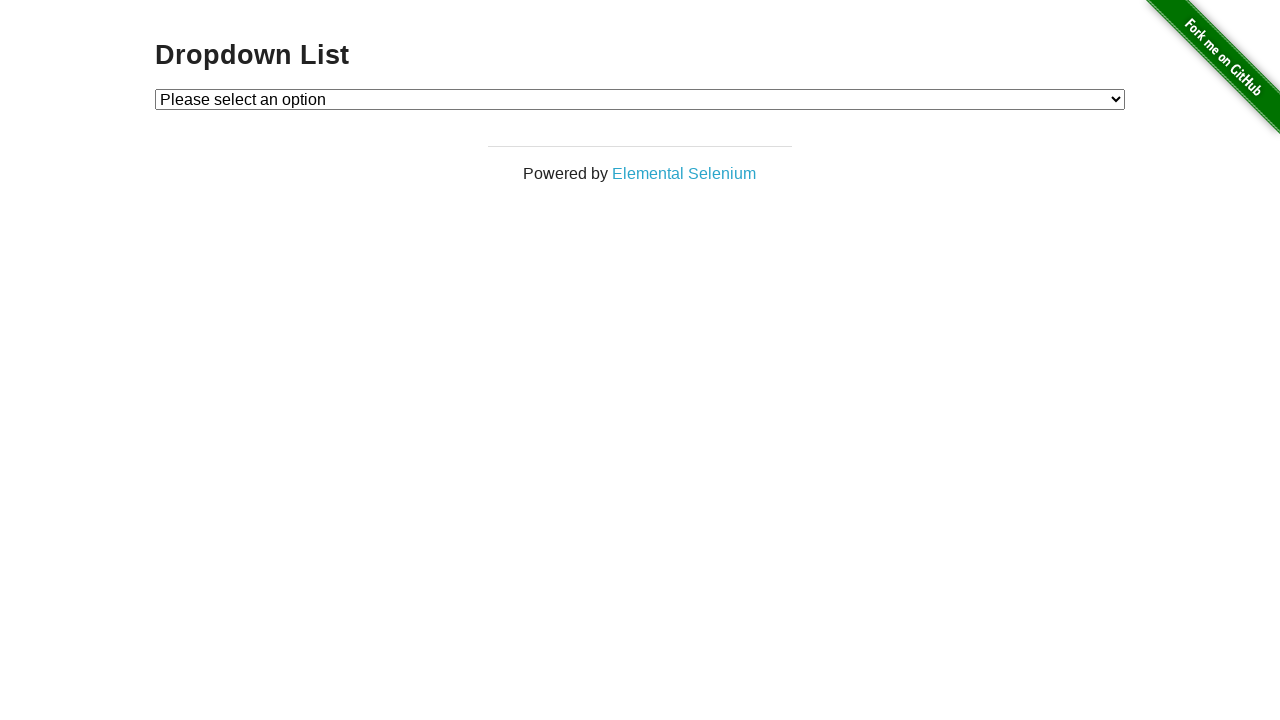

Verified dropdown contains 3 options
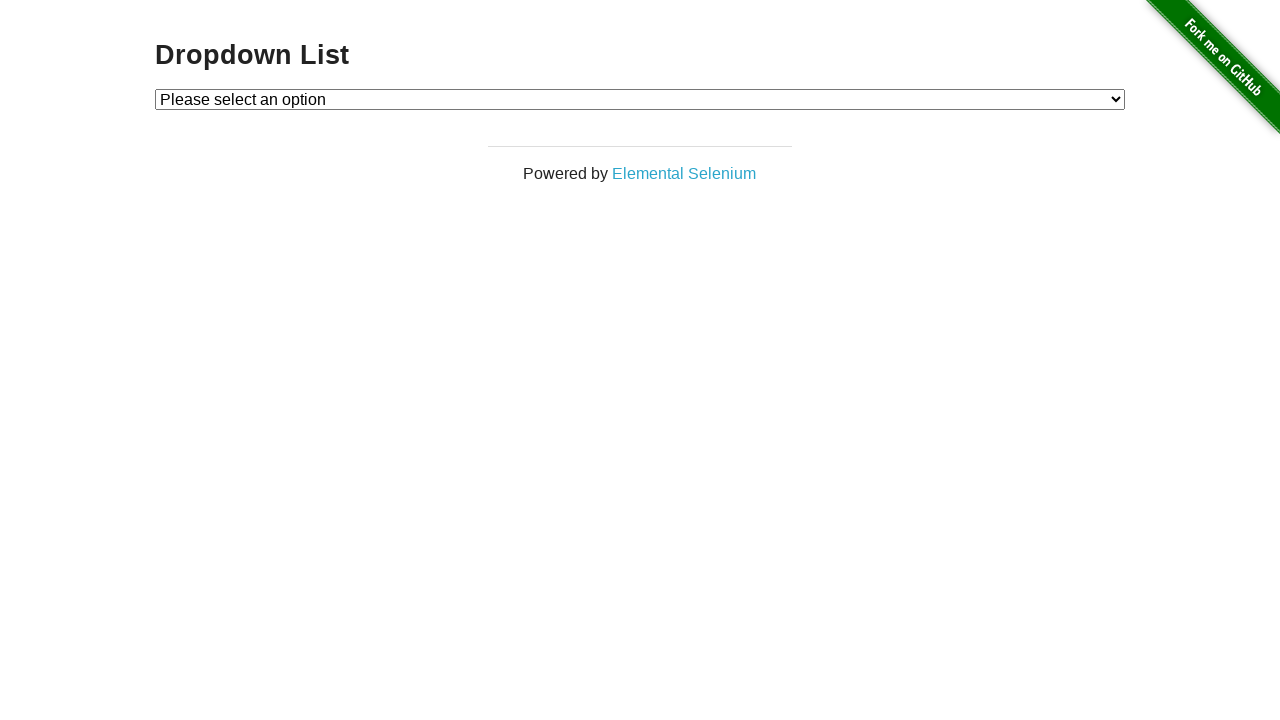

Verified first option is 'Please select an option'
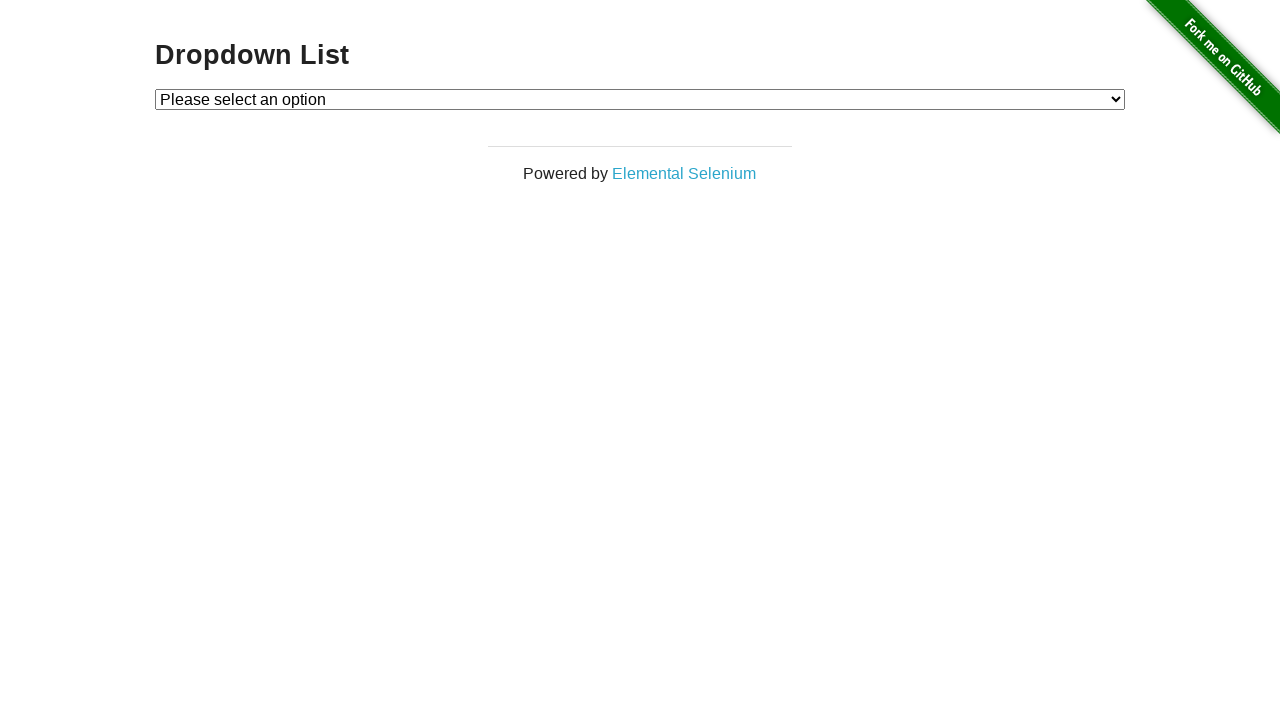

Verified second option is 'Option 1'
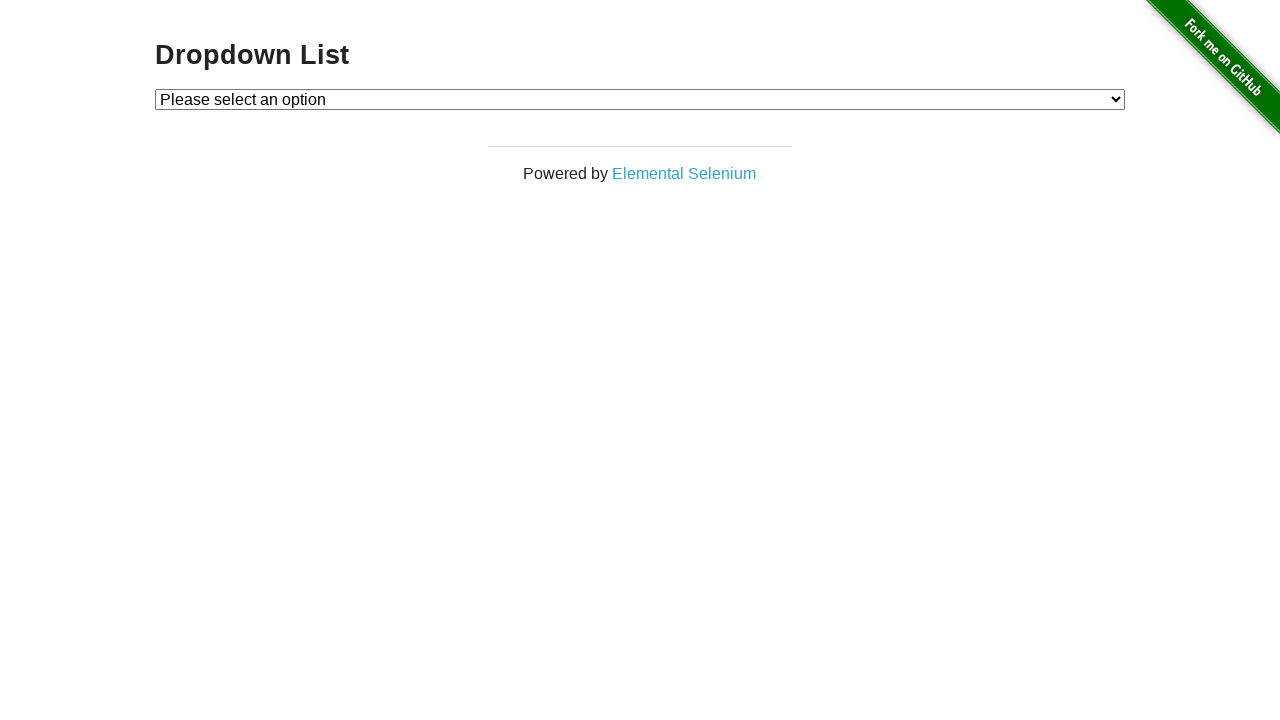

Verified third option is 'Option 2'
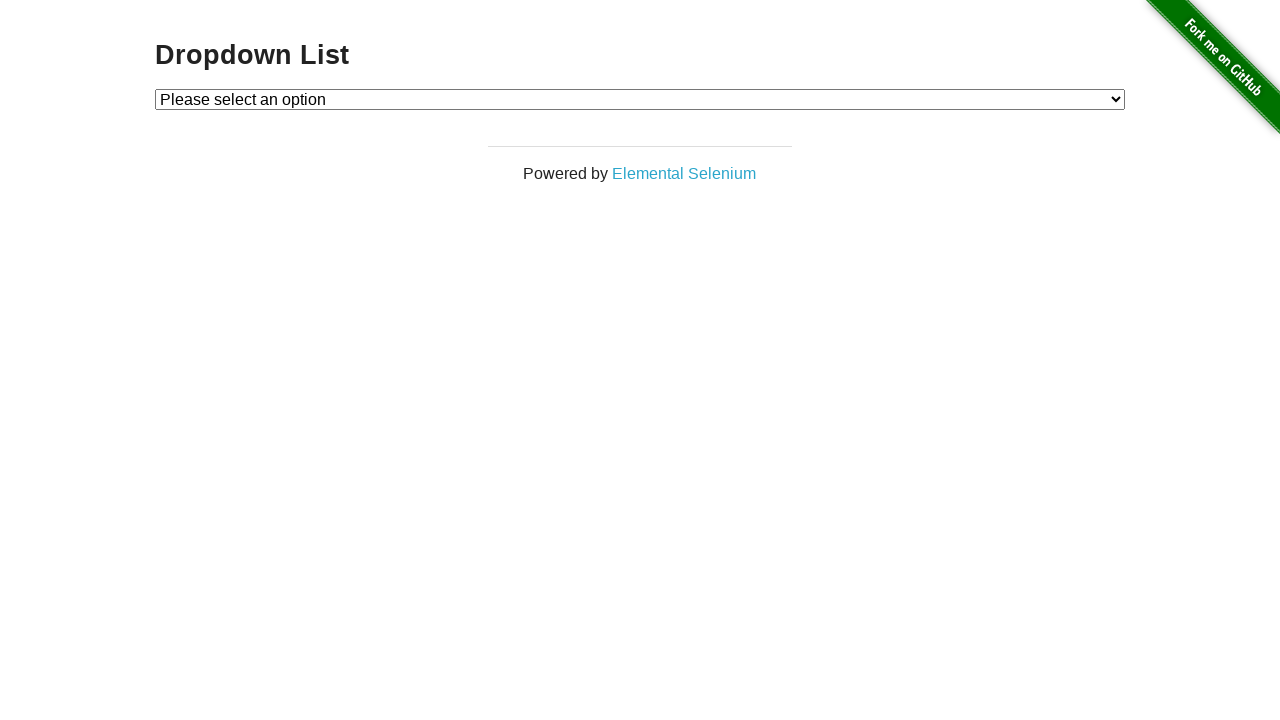

Selected 'Option 1' from dropdown on select
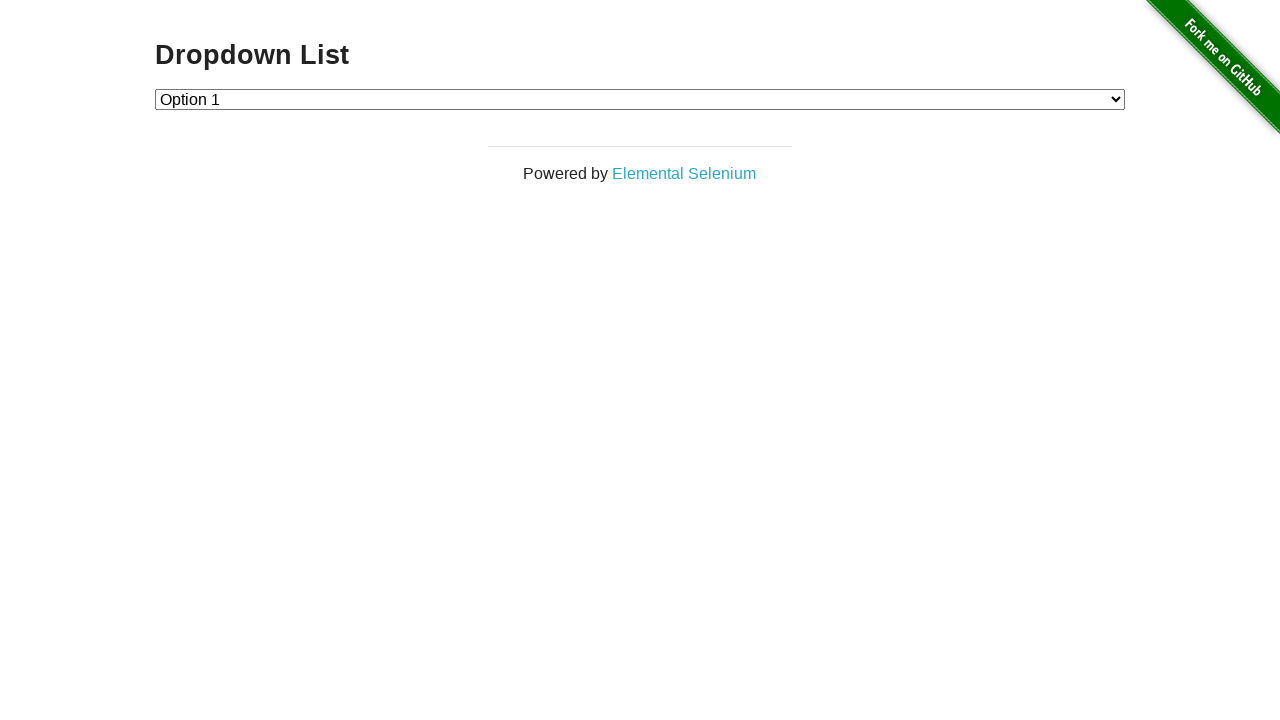

Verified 'Option 1' is selected with value '1'
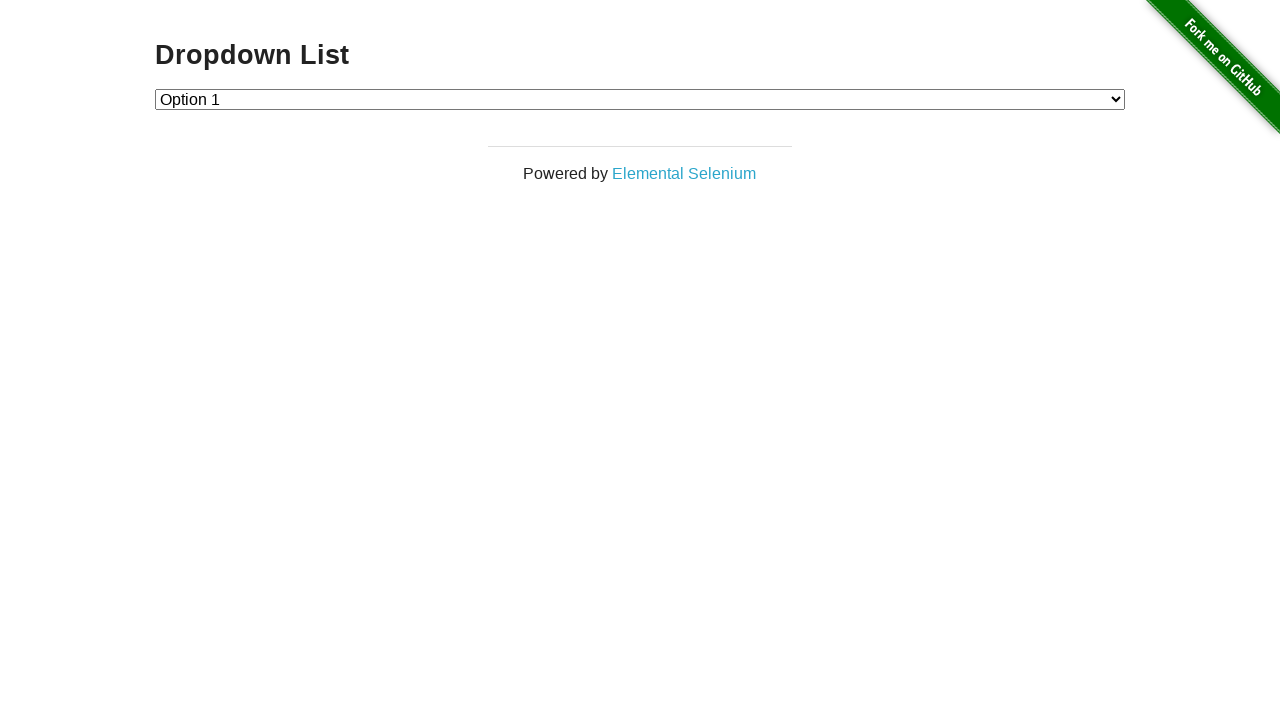

Selected 'Option 2' from dropdown on select
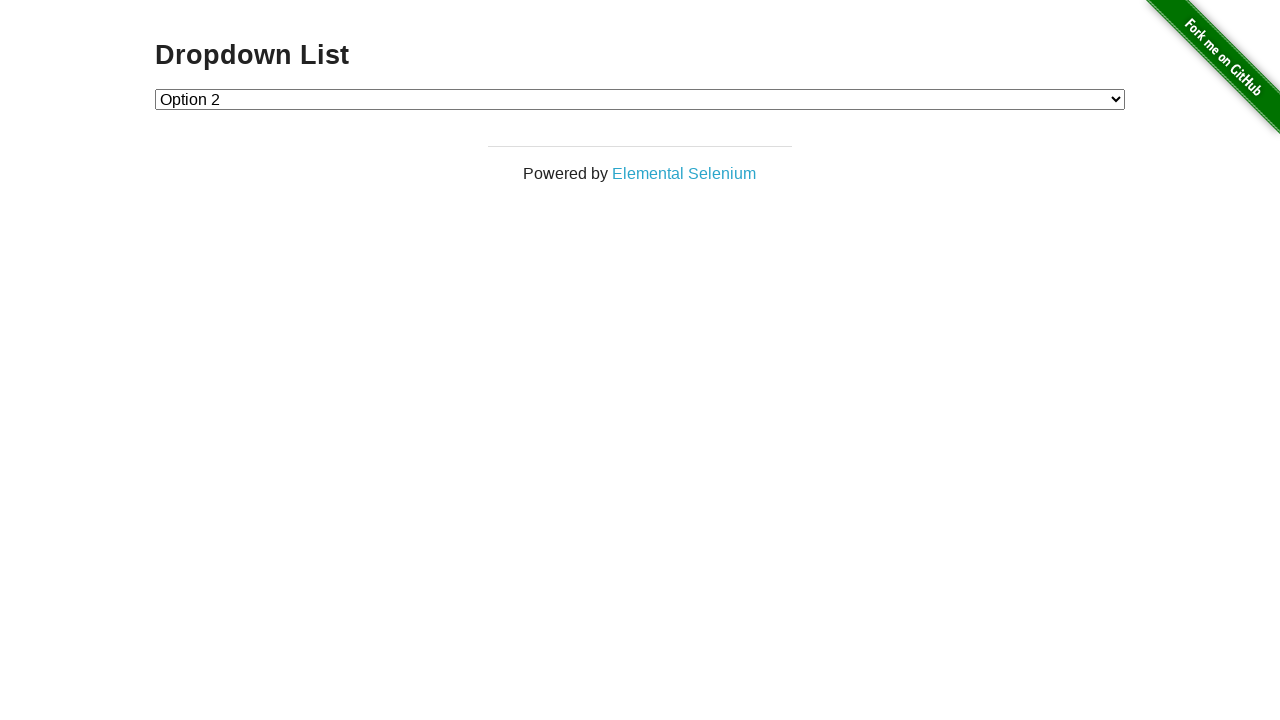

Verified 'Option 2' is selected with value '2'
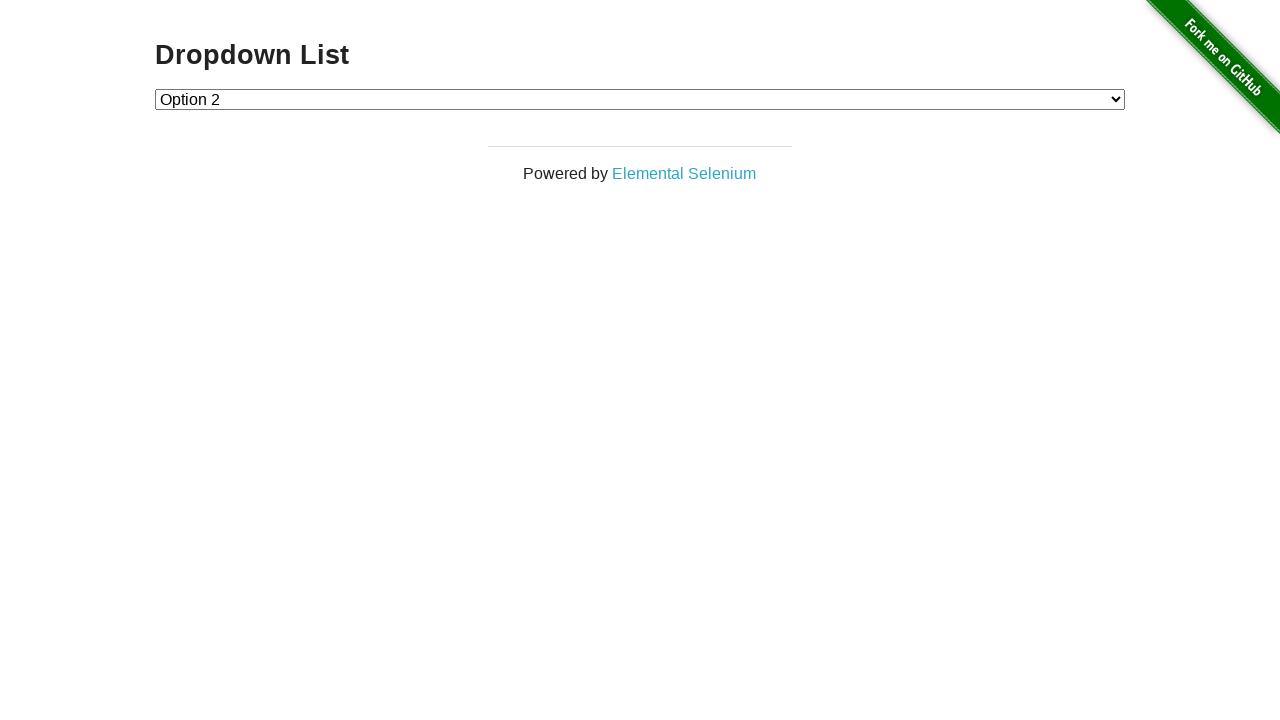

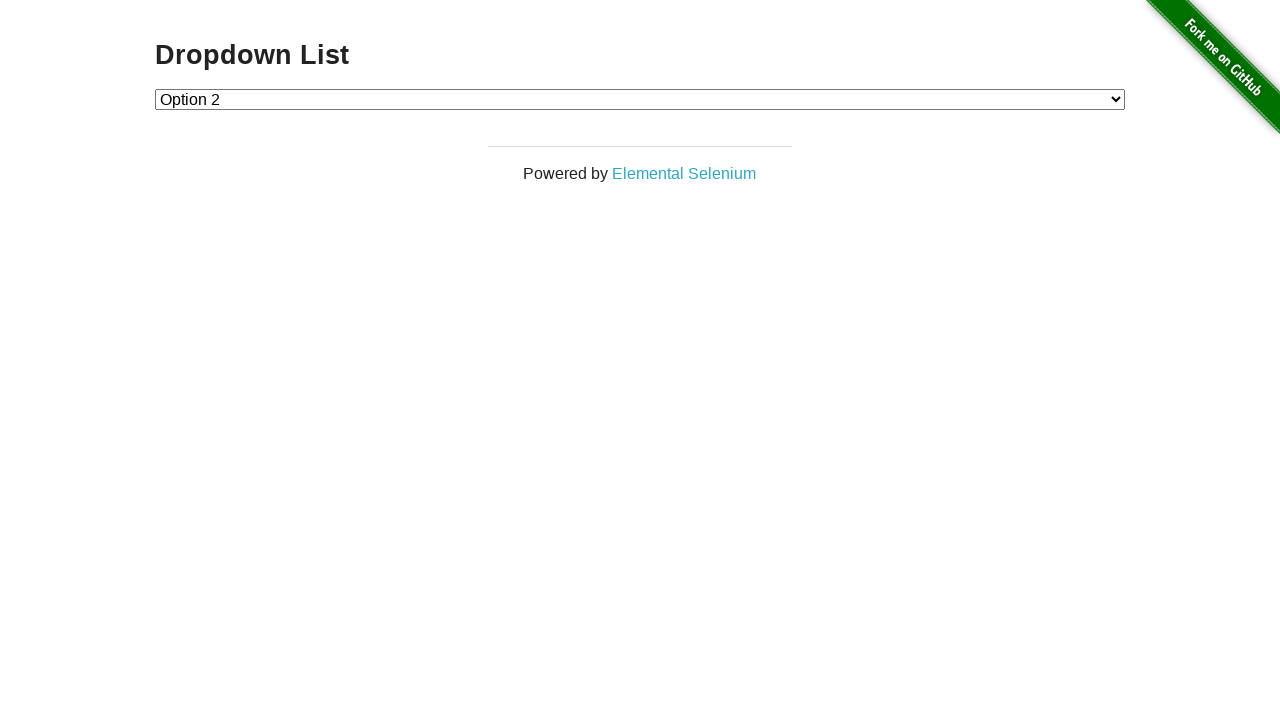